Tests clicking a confirm dialog button and dismissing it, then verifies the "Cancel" result message.

Starting URL: https://the-internet.herokuapp.com/javascript_alerts

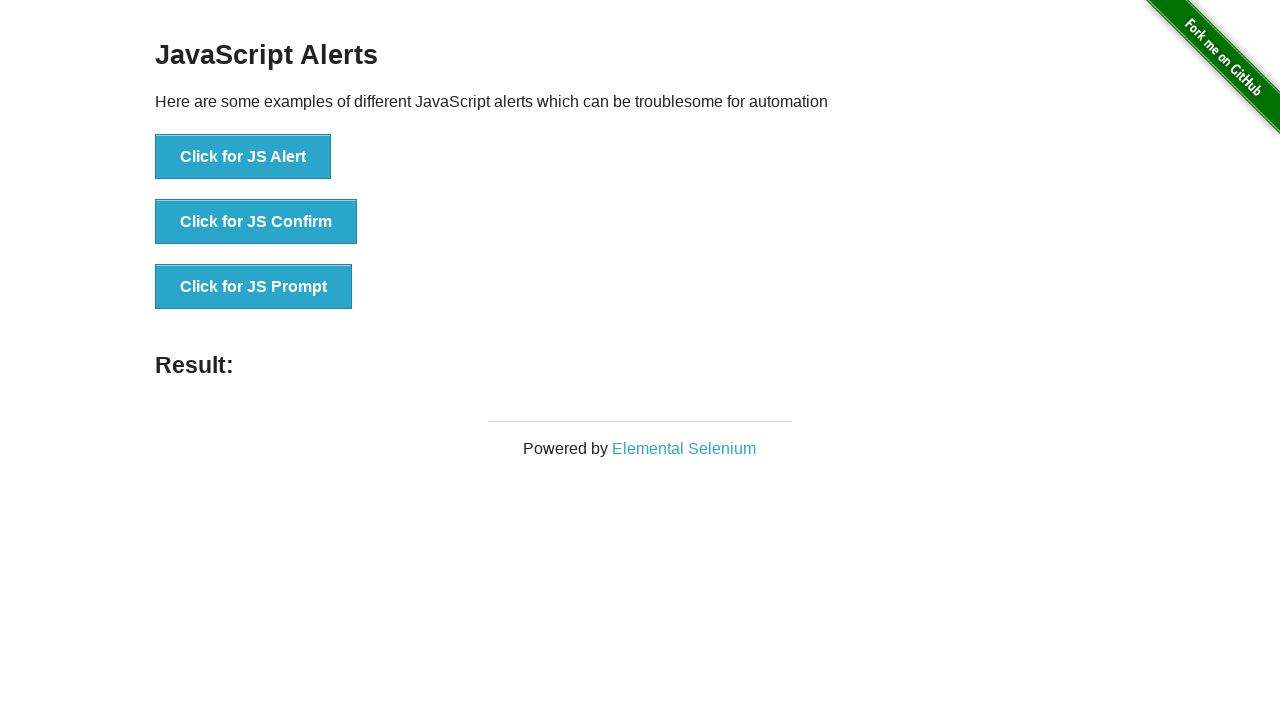

Set up dialog handler to dismiss confirm dialogs
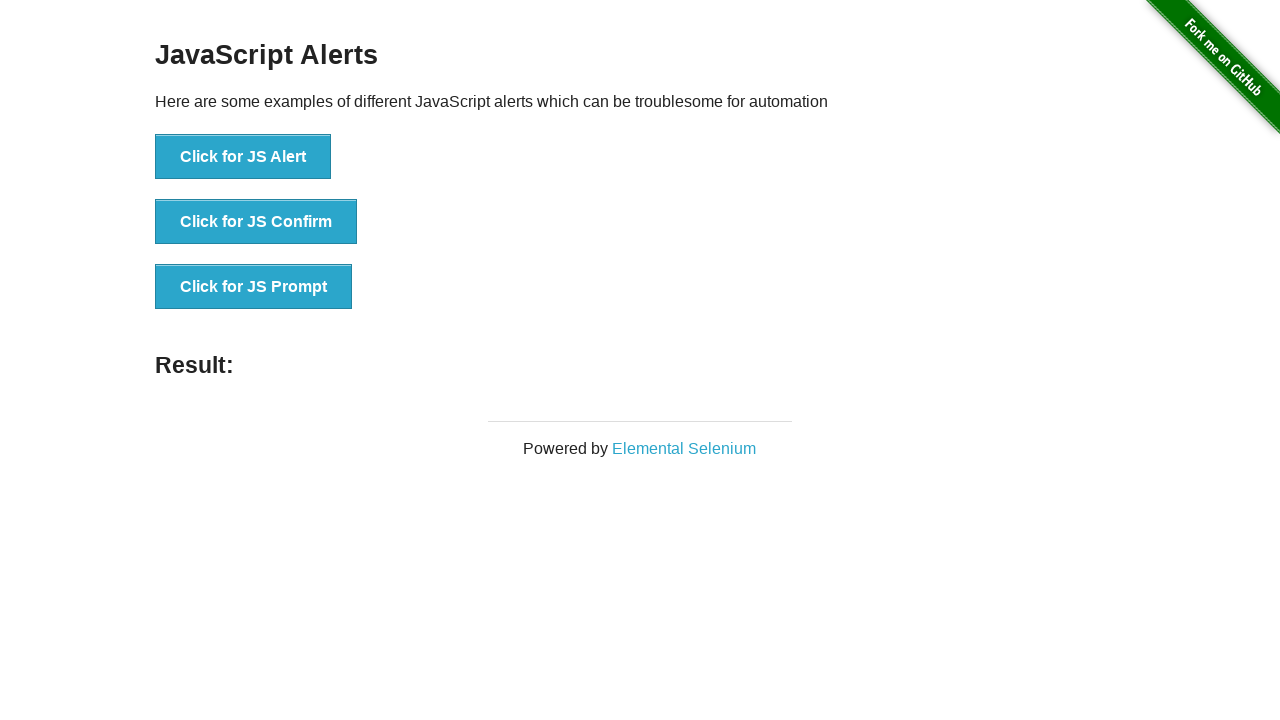

Clicked the confirm button at (256, 222) on xpath=//ul/li[2]/button
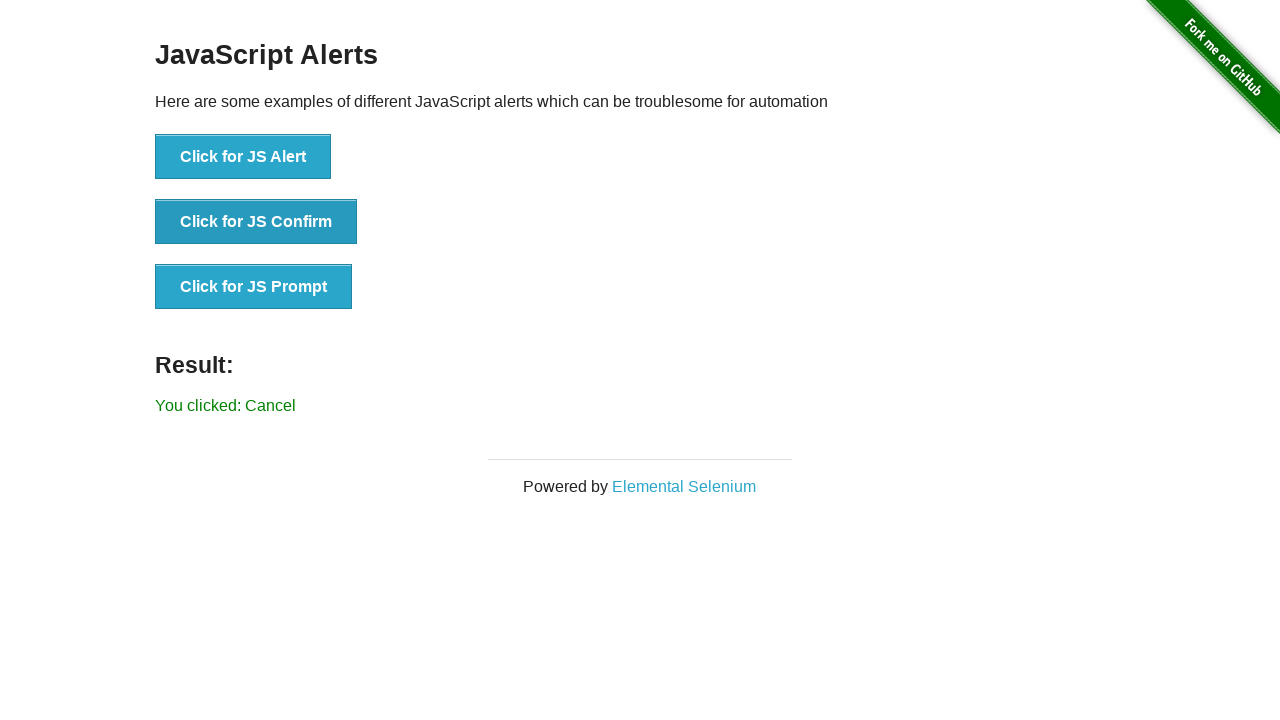

Result message element loaded
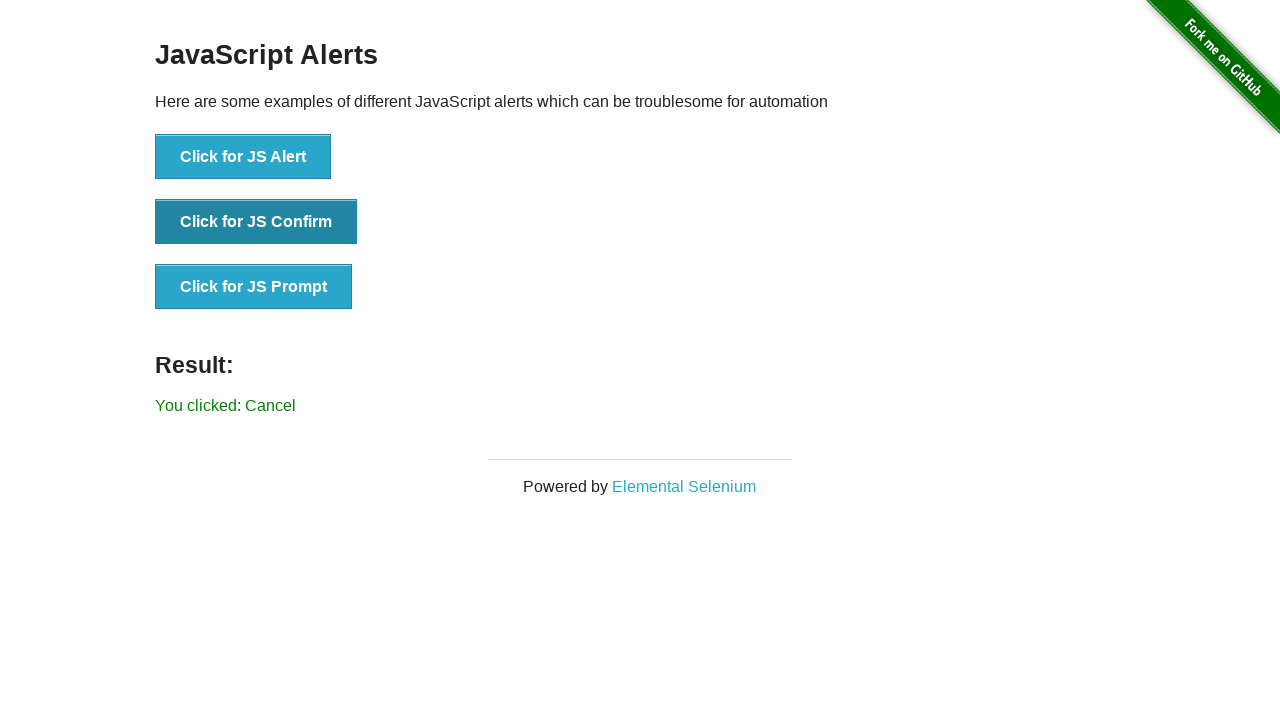

Located the result message element
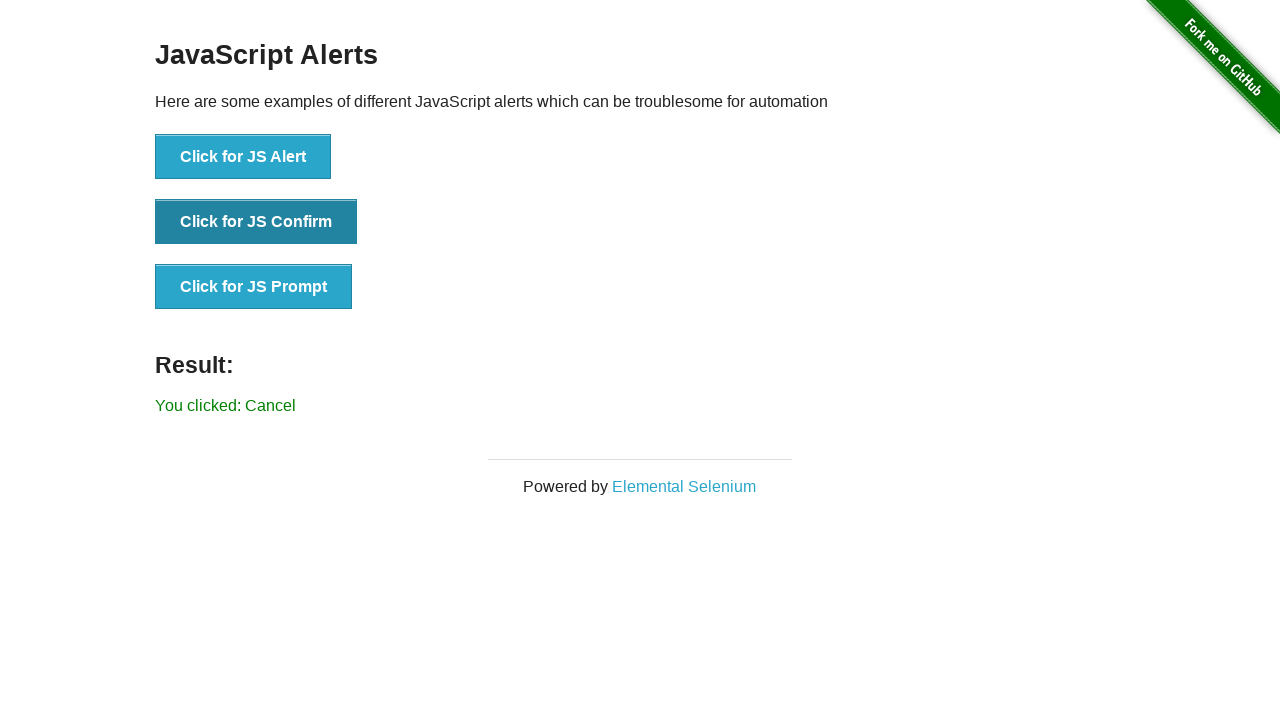

Verified result message shows 'You clicked: Cancel'
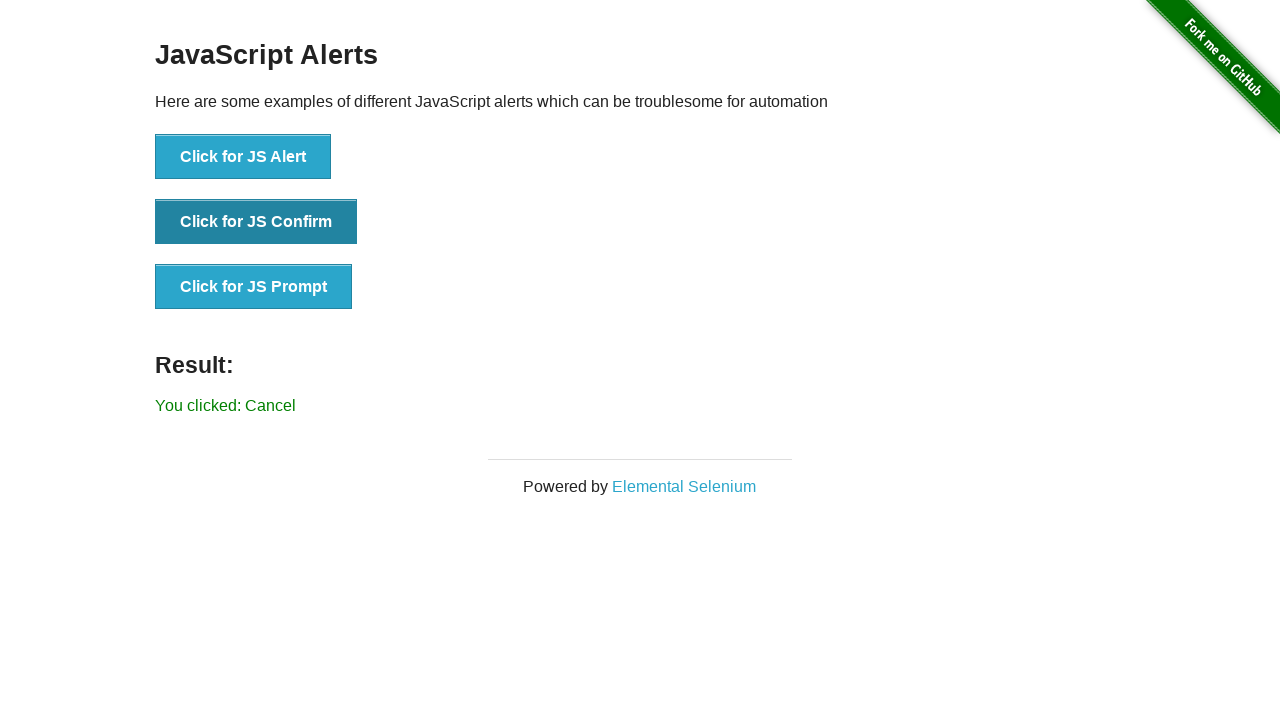

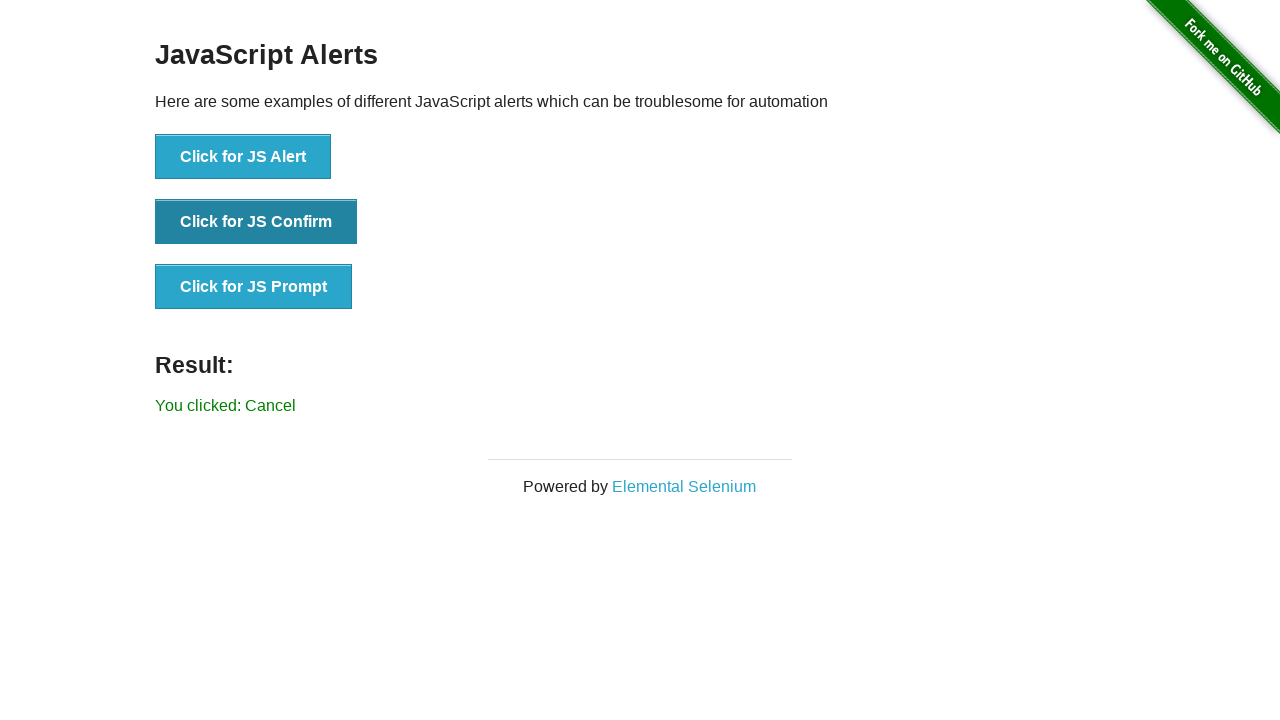